Tests alert handling functionality by clicking a button to trigger an alert, accepting it, and then interacting with a text area on the page

Starting URL: https://omayo.blogspot.com/

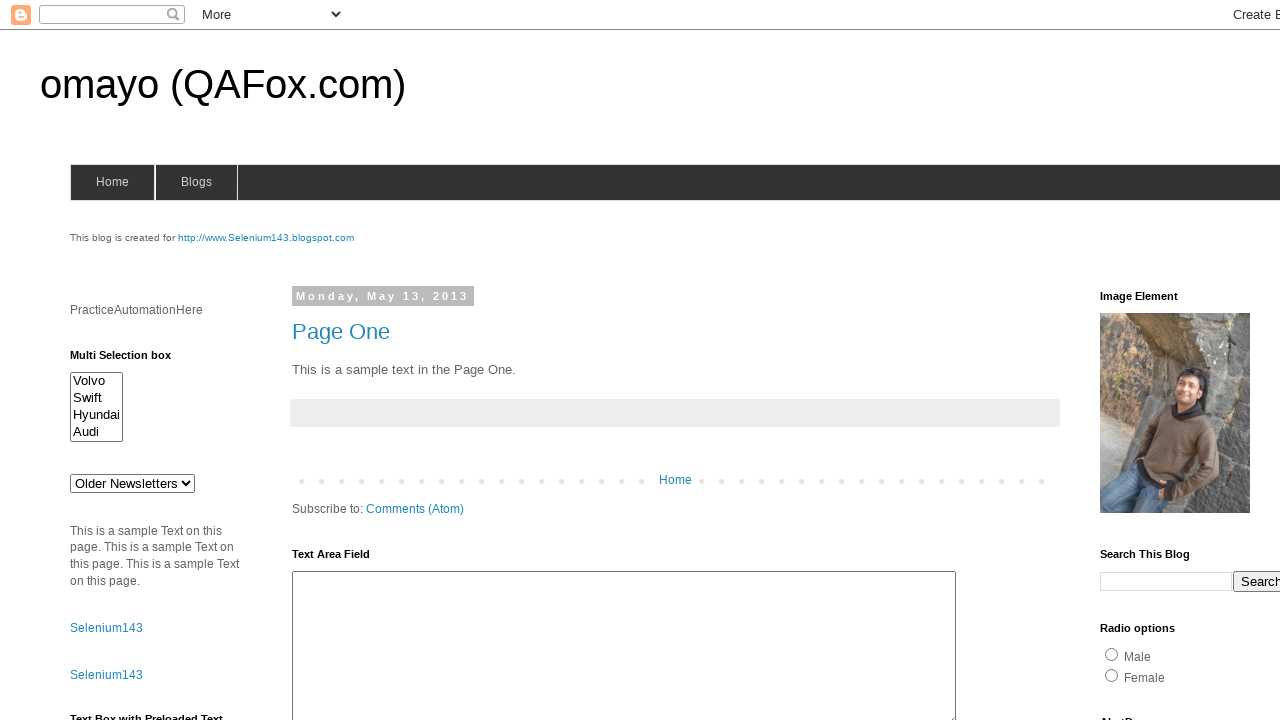

Clicked button to trigger alert at (1154, 361) on #alert1
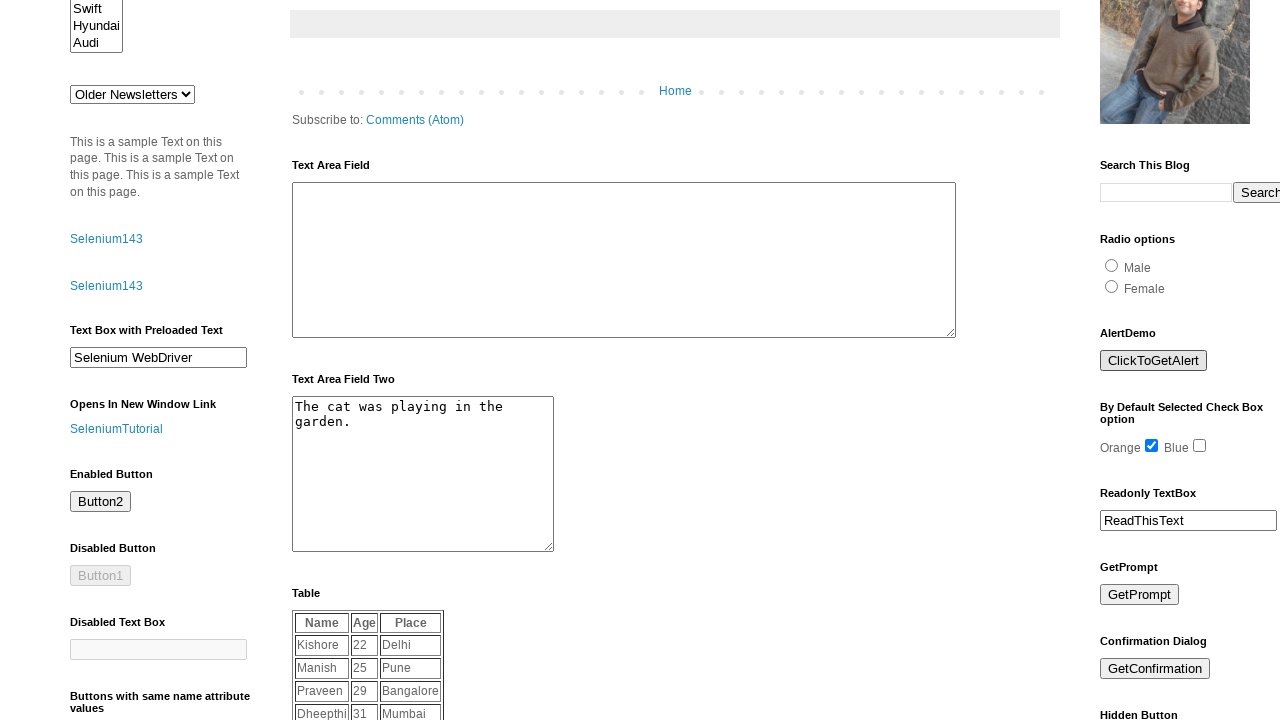

Set up dialog handler to accept alert
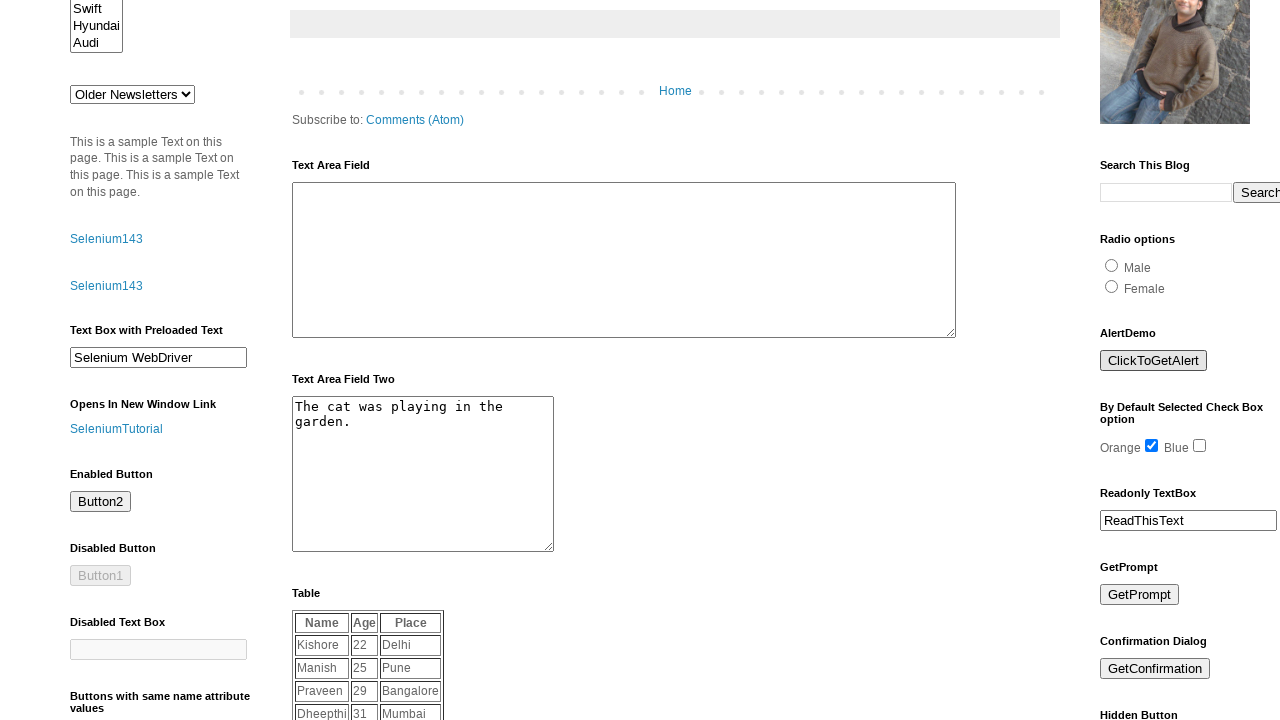

Filled text area with 'test' on #ta1
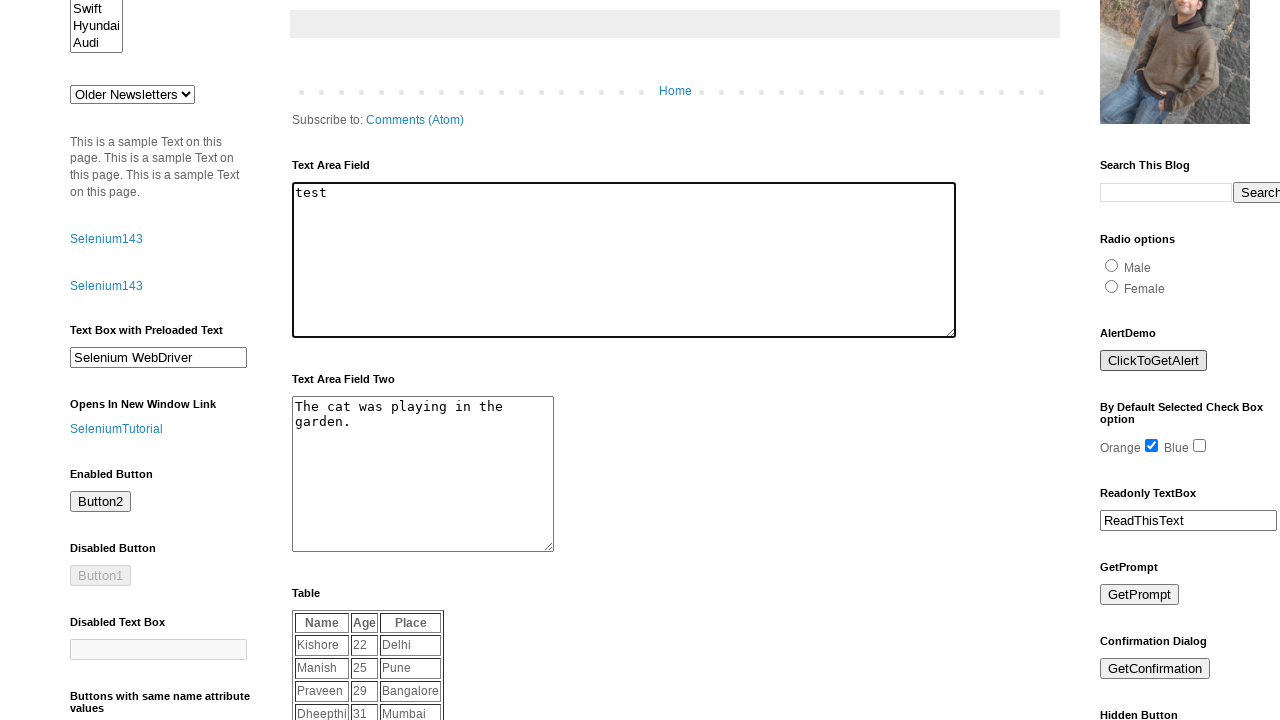

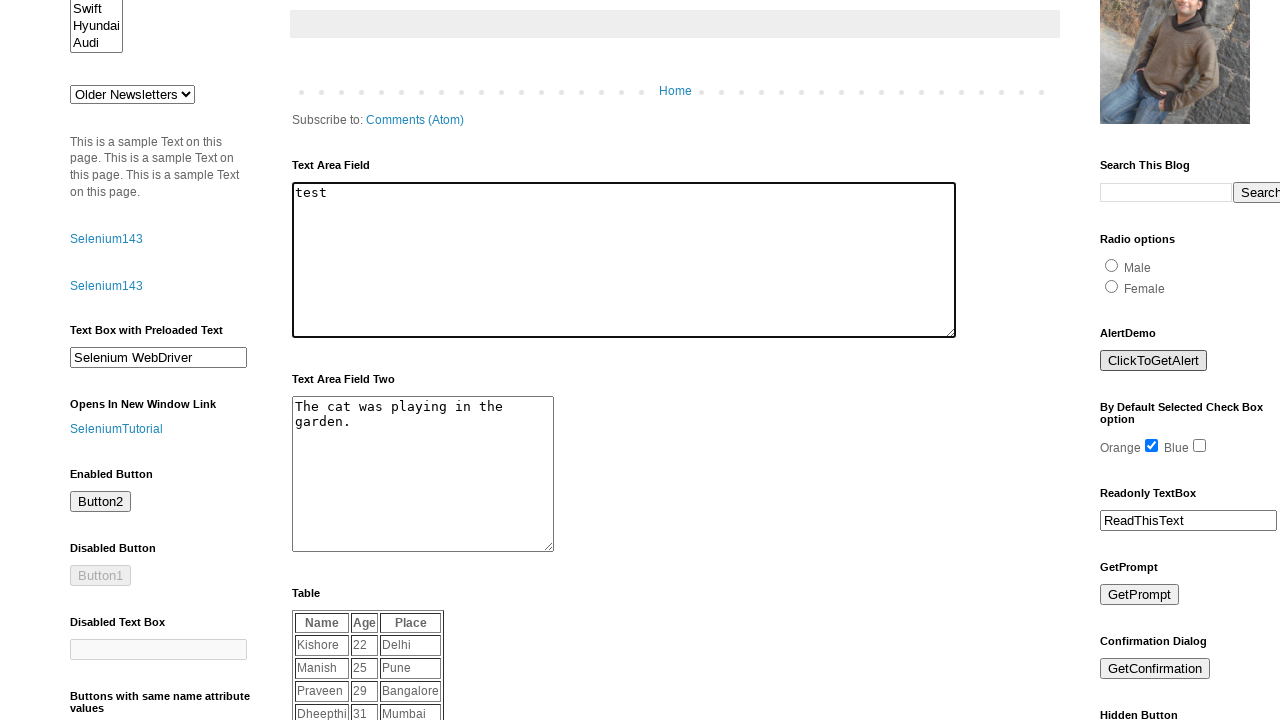